Tests JavaScript executor functionality by filling form fields, clicking elements, unchecking checkboxes, refreshing the page, and then navigating to another page to test scrolling

Starting URL: https://testautomationpractice.blogspot.com/

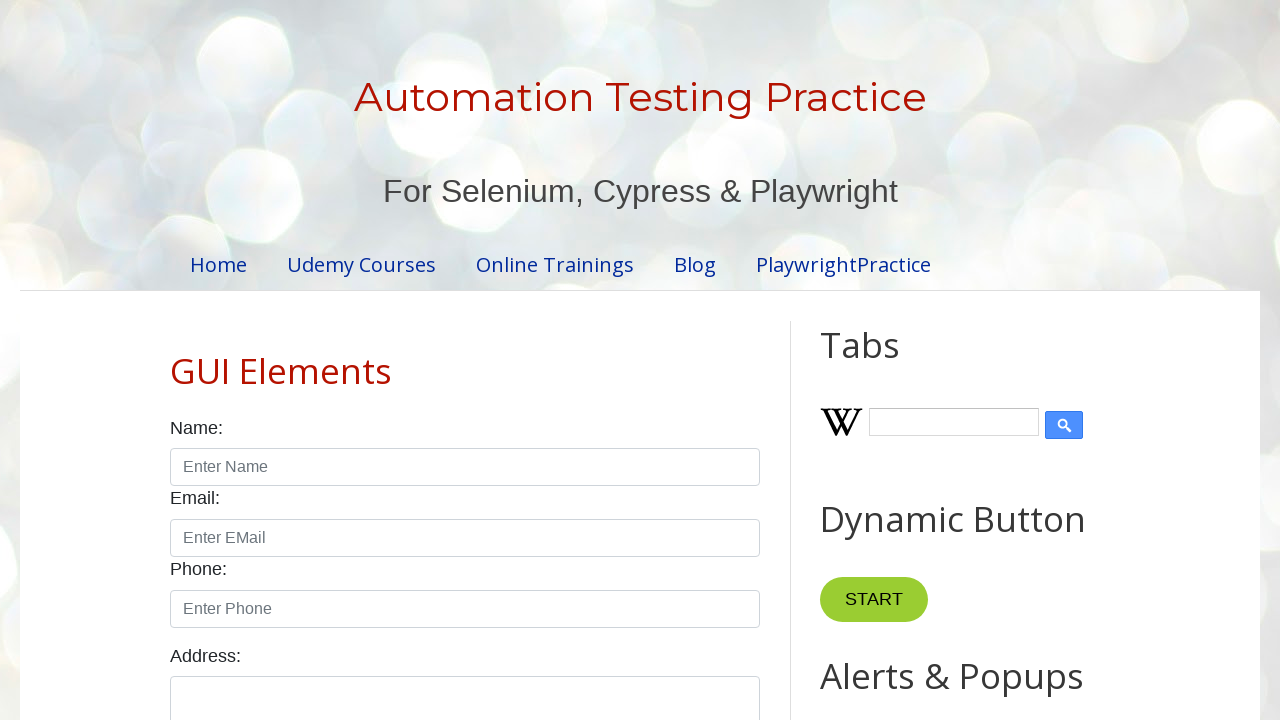

Filled name field with 'Roshan Ghadge' using JavaScript executor
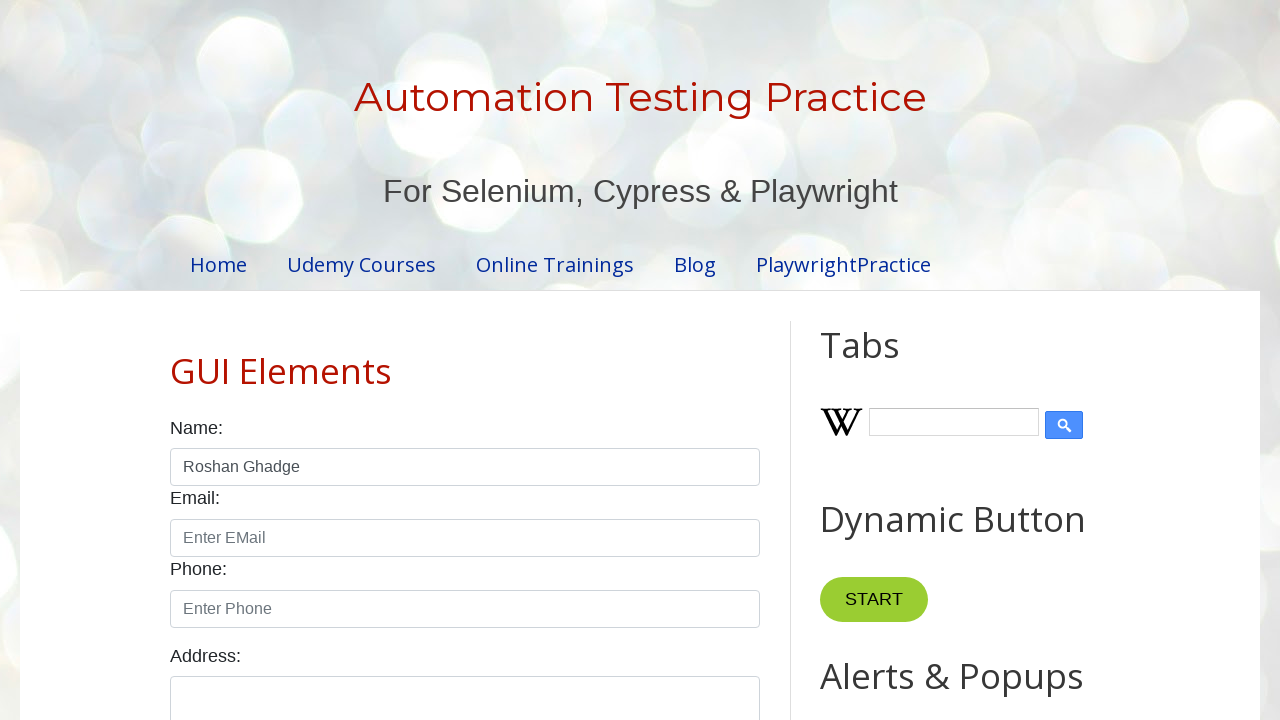

Clicked field2 element using JavaScript executor
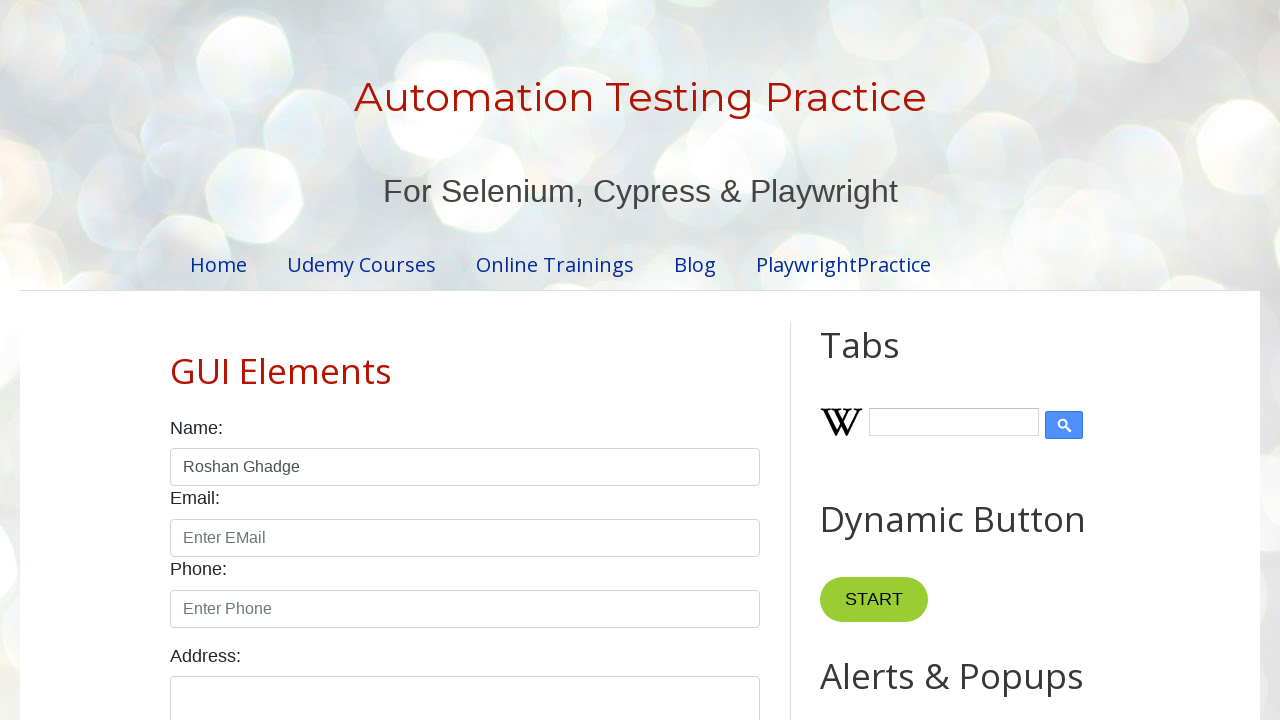

Unchecked male checkbox using JavaScript executor
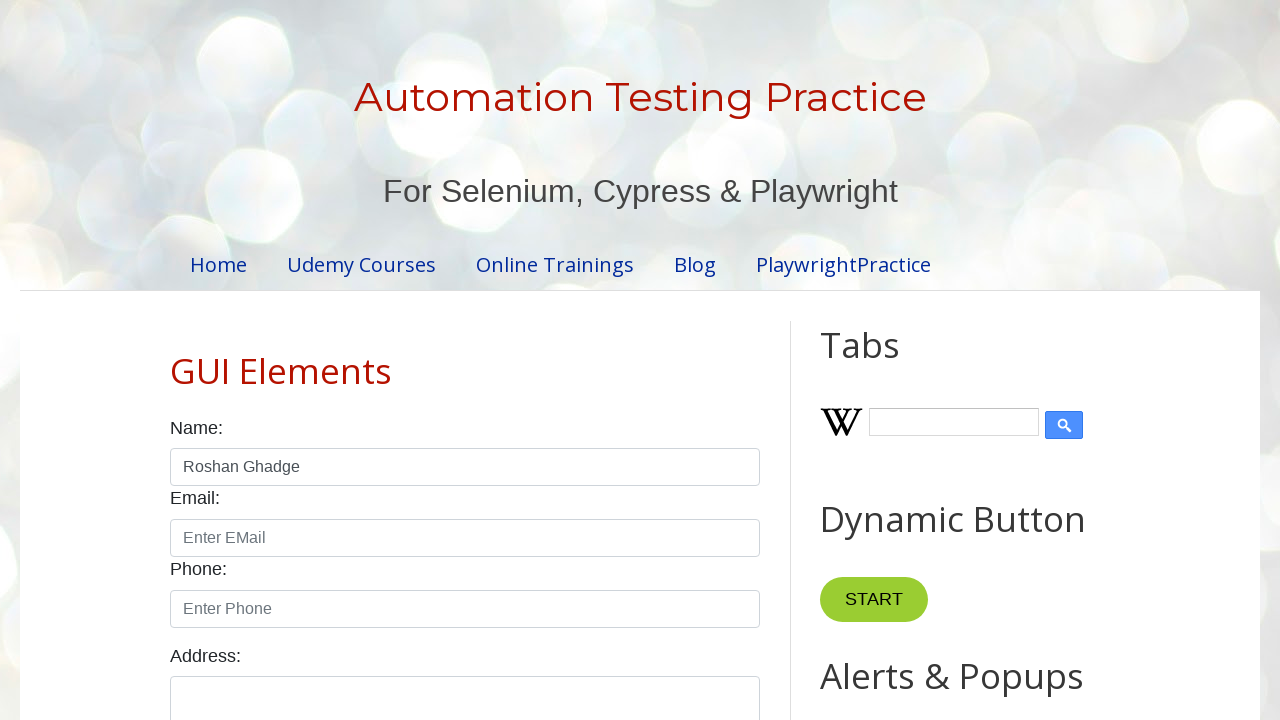

Refreshed the page using JavaScript executor
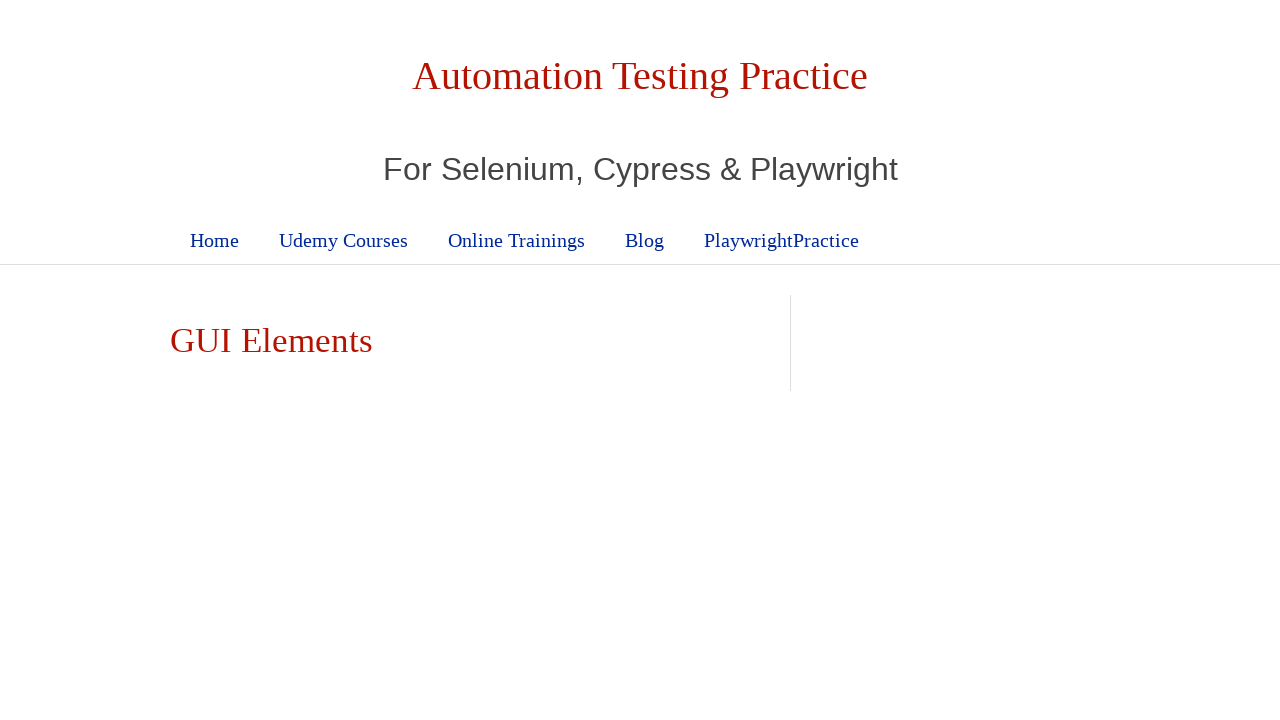

Page reload completed and page load state confirmed
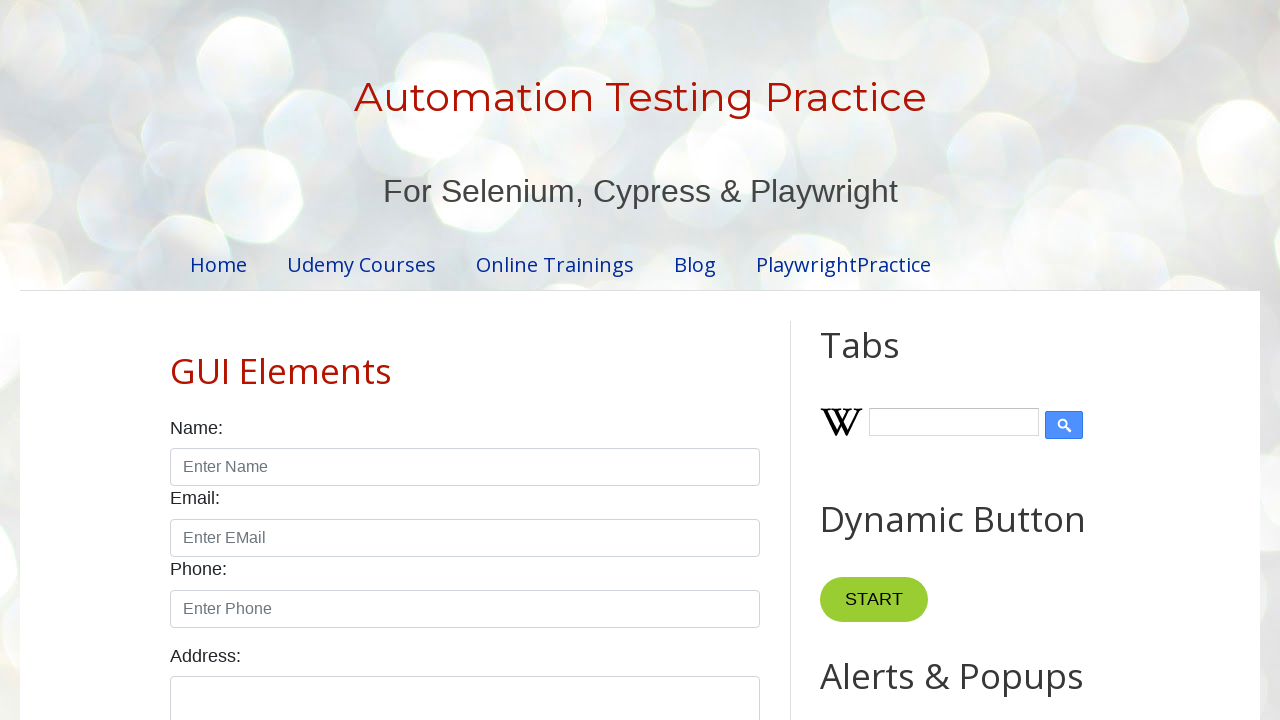

Navigated to BrowserStack JavaScript executor guide page
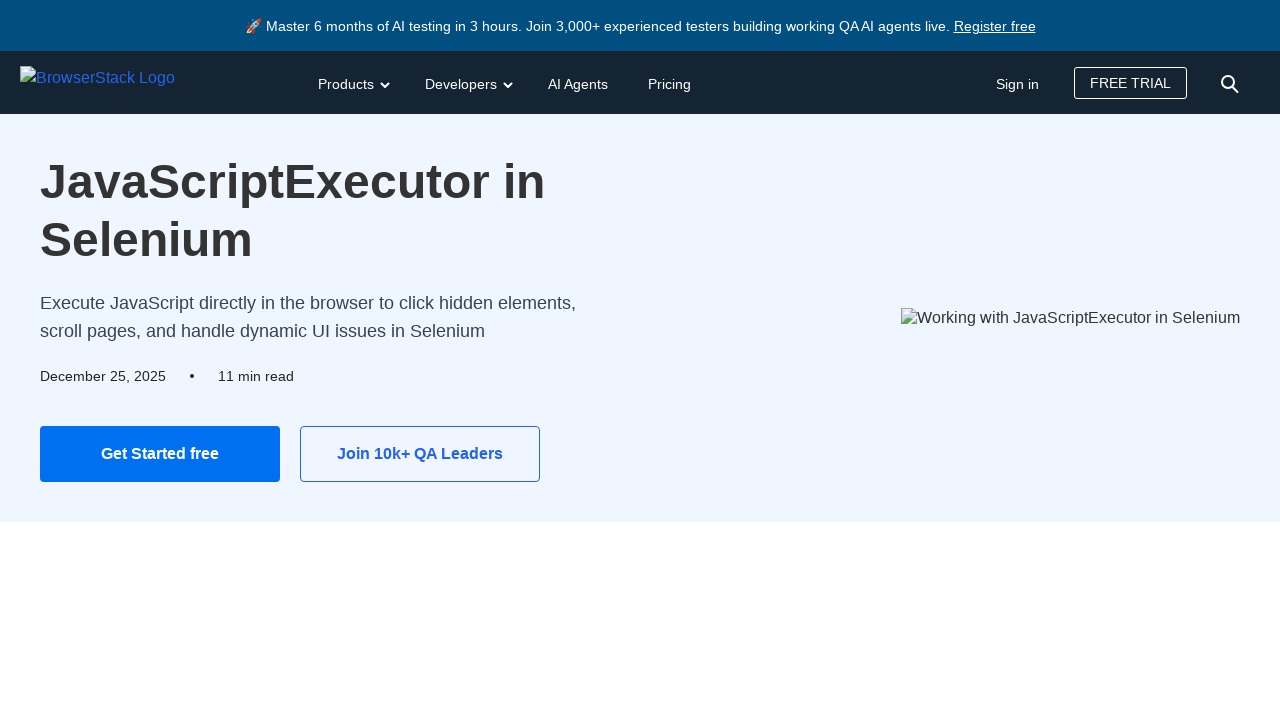

Scrolled to bottom of page using JavaScript executor
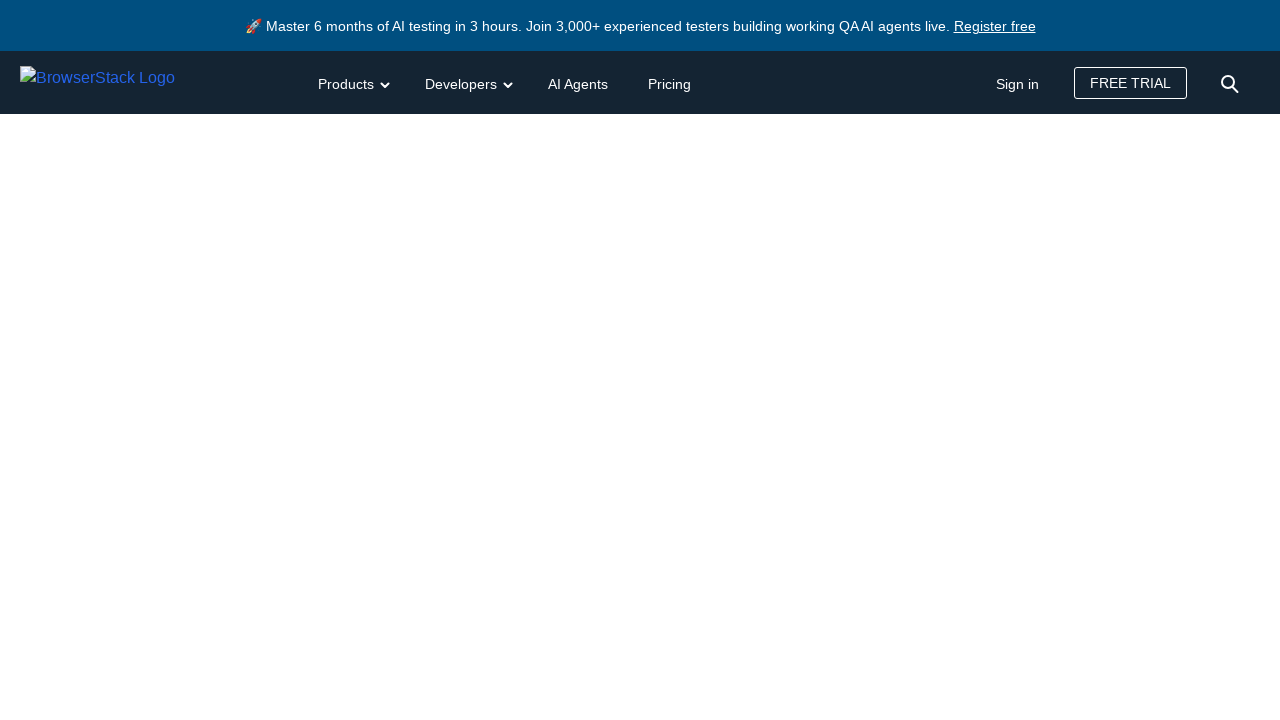

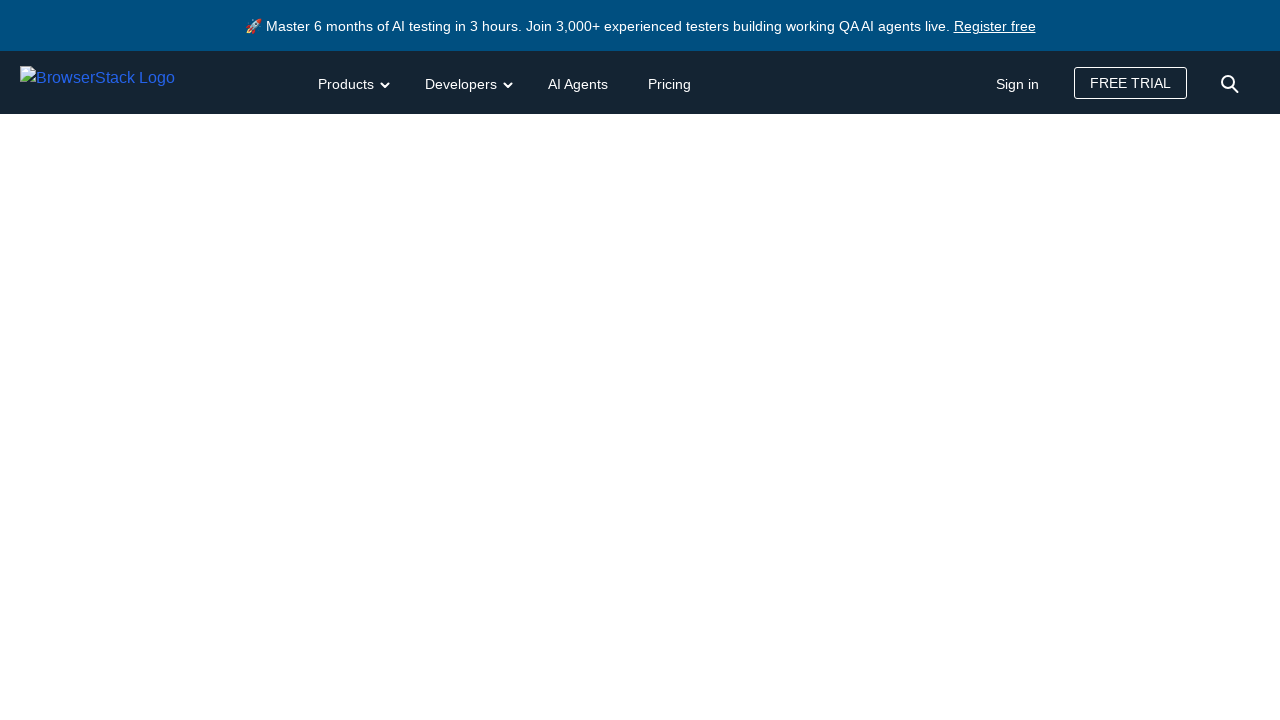